Navigates to Flipkart homepage and verifies the page loaded

Starting URL: https://www.flipkart.com

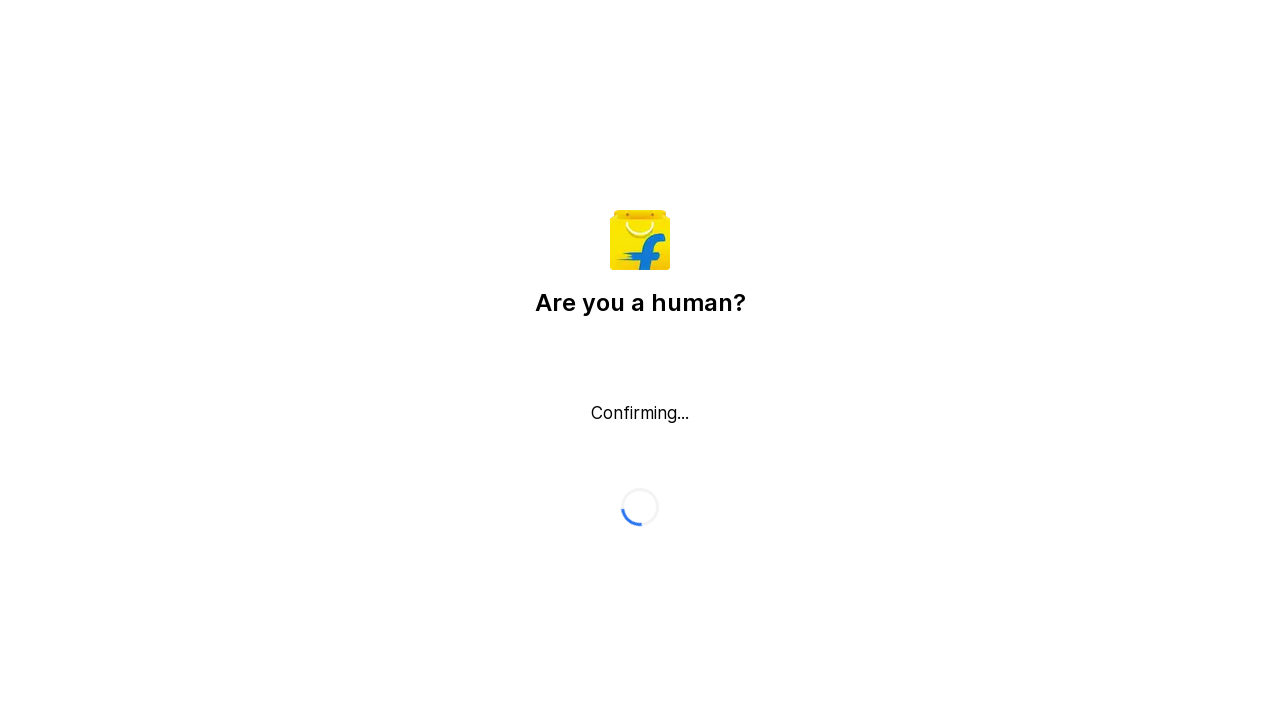

Navigated to Flipkart homepage
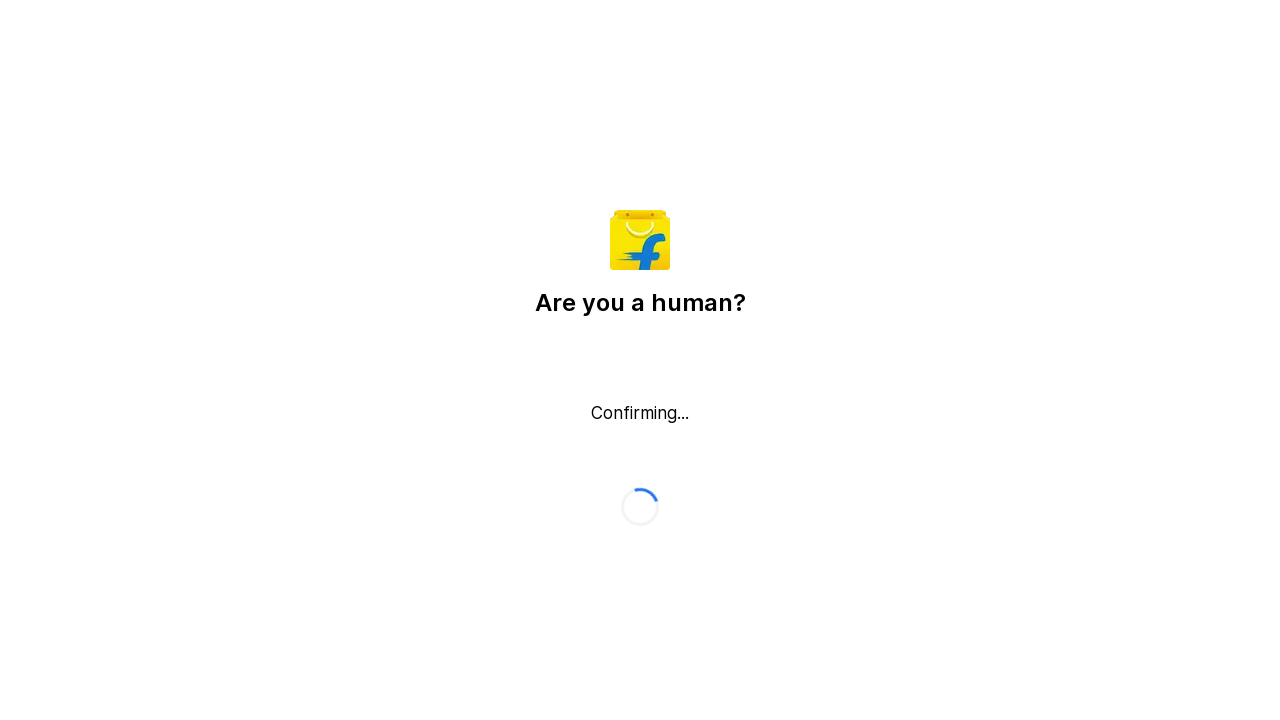

Page DOM content loaded
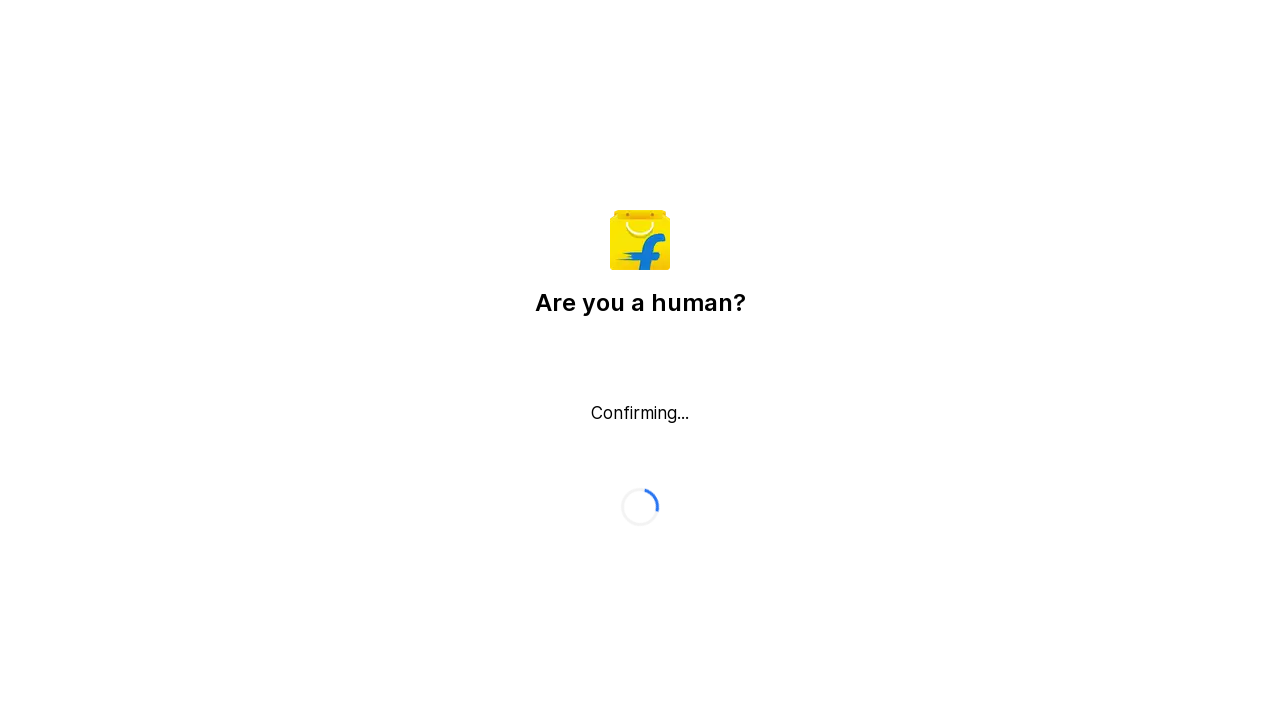

Verified current URL contains flipkart.com
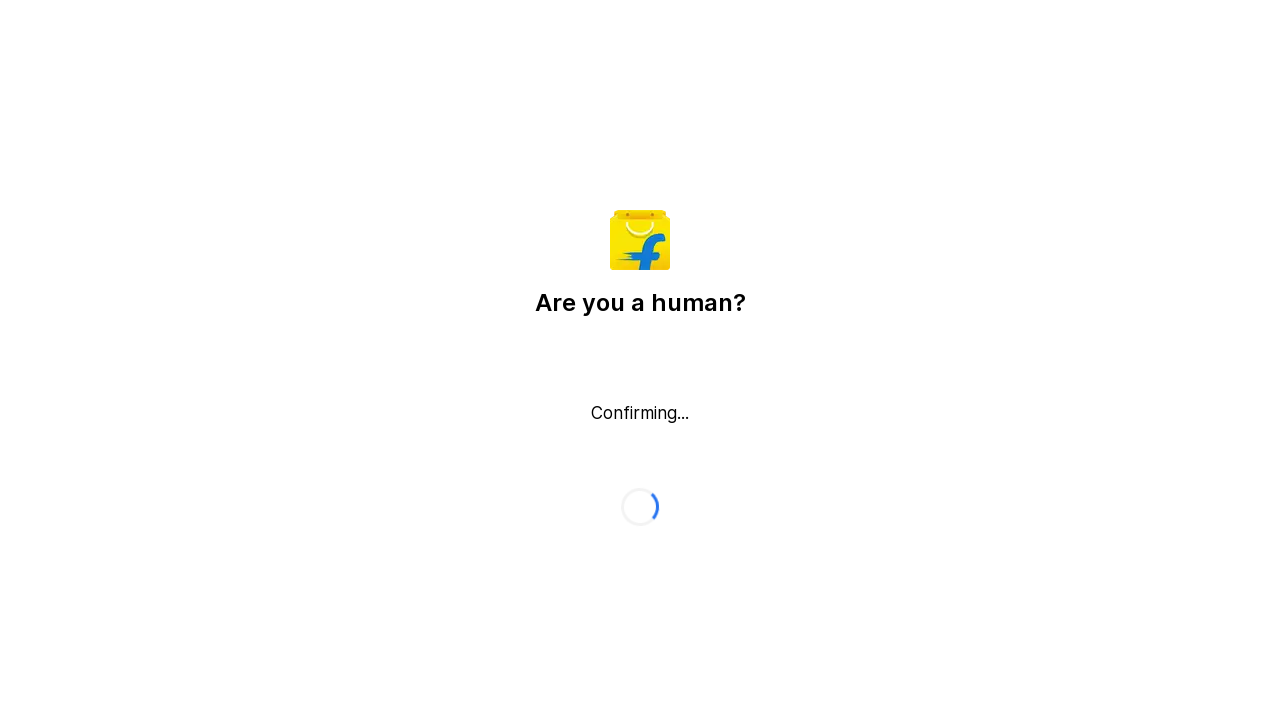

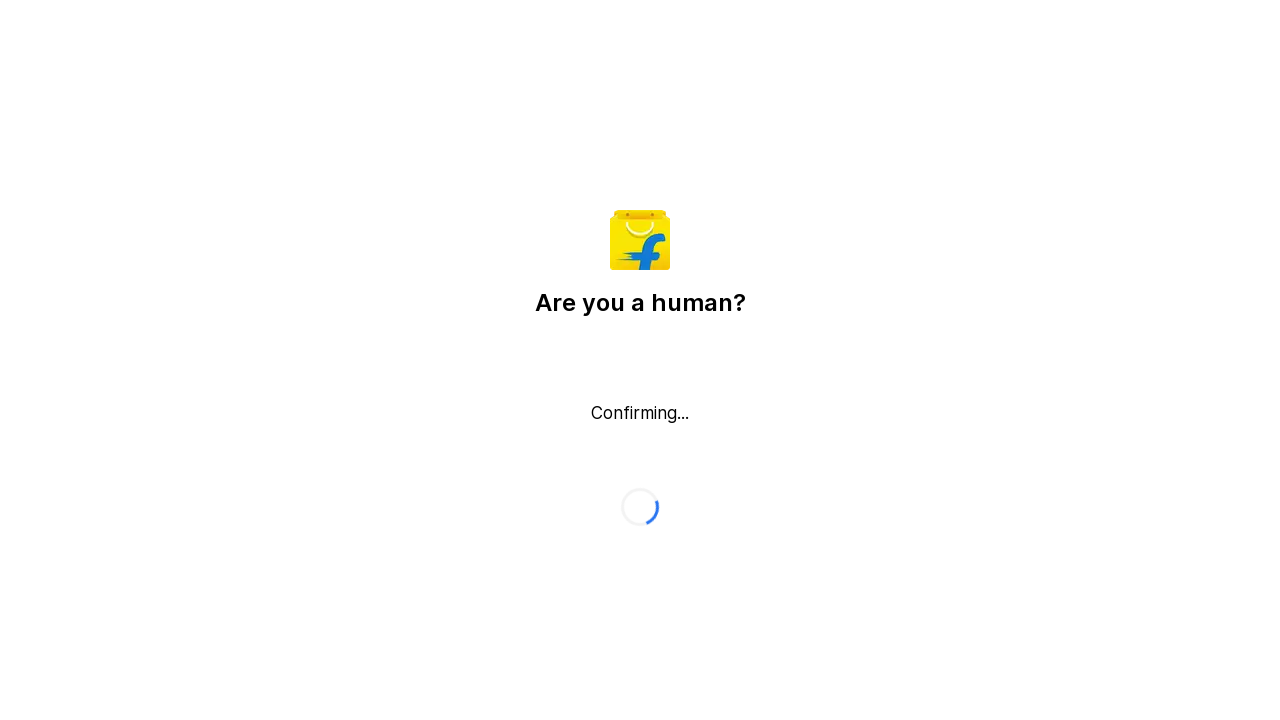